Tests Bootstrap tooltip functionality by hovering over a link element and verifying the tooltip appears with the expected content.

Starting URL: http://seleniumpractise.blogspot.com/2019/09/bootstrap-tooltip-in-selenium.html

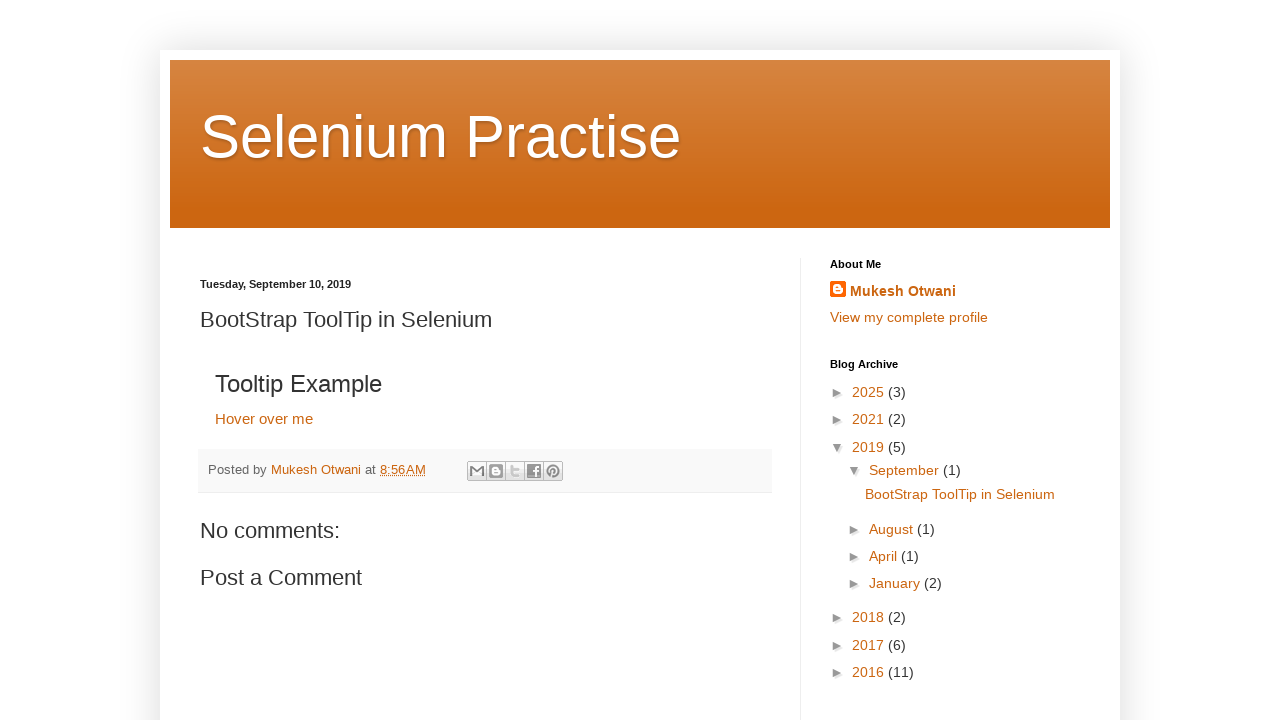

Navigated to Bootstrap tooltip practice page
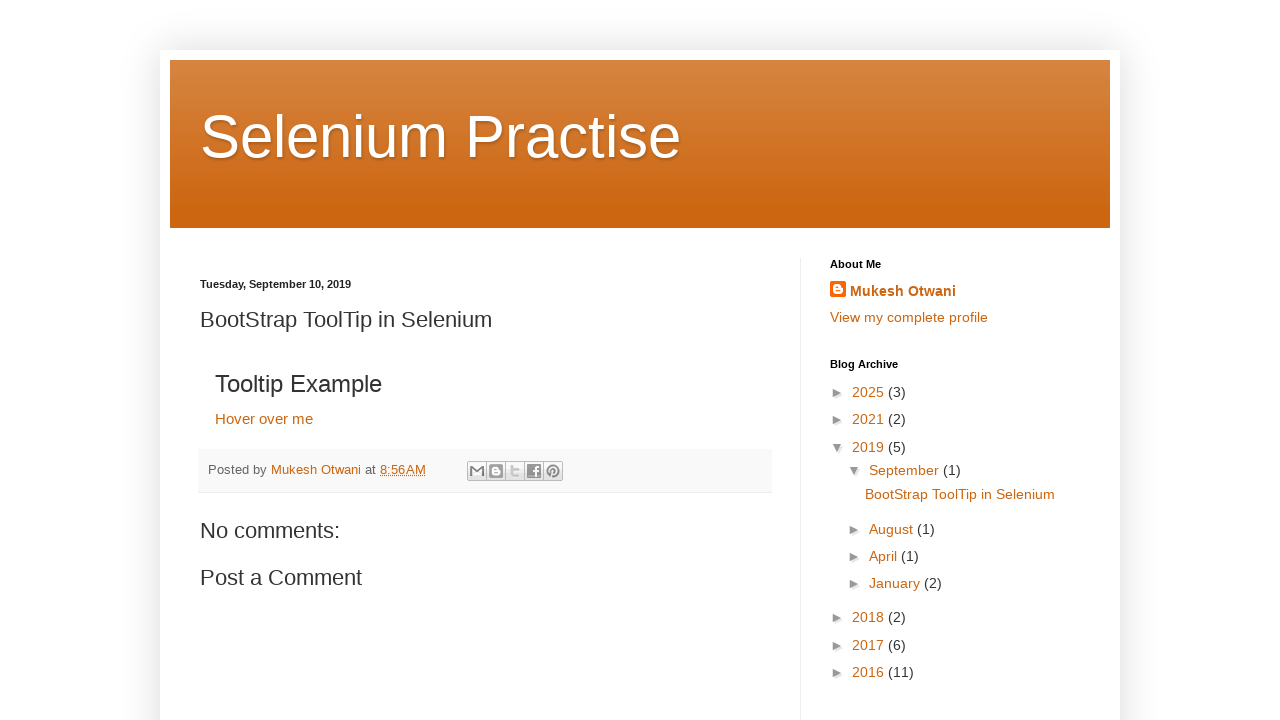

Hovered over 'Hover over me' link element at (264, 418) on xpath=//a[text()='Hover over me']
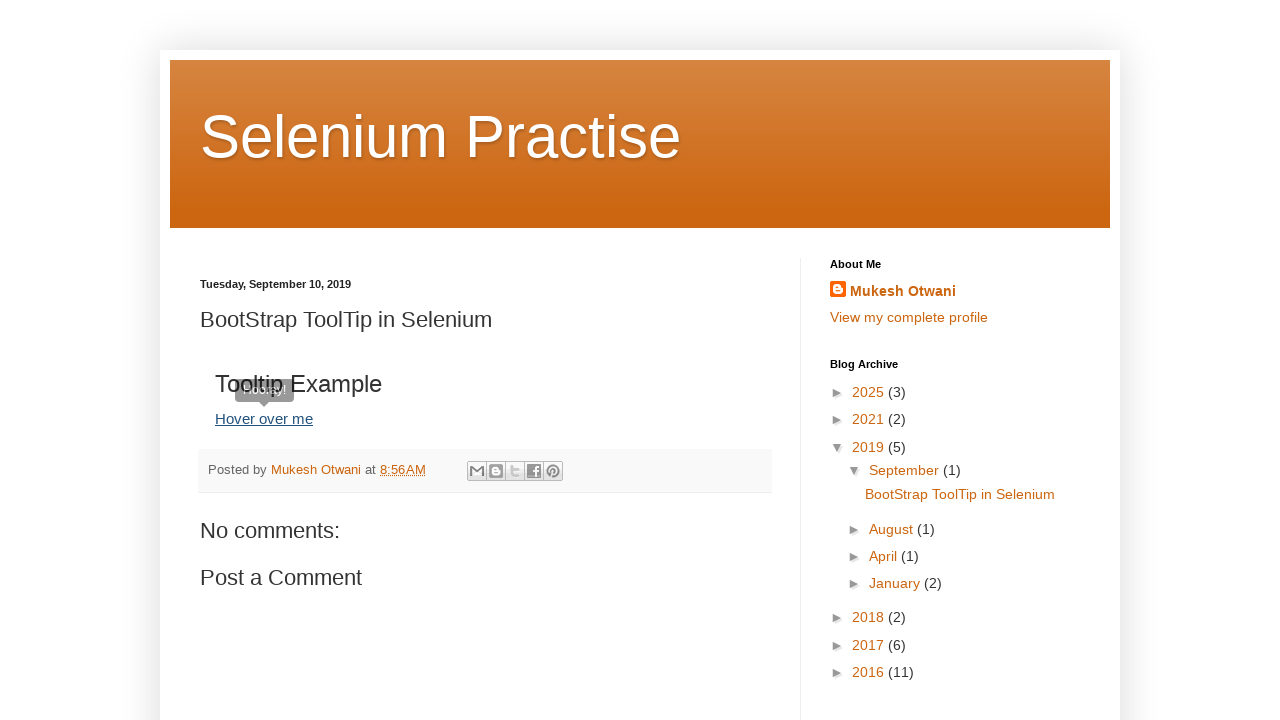

Tooltip appeared with expected content
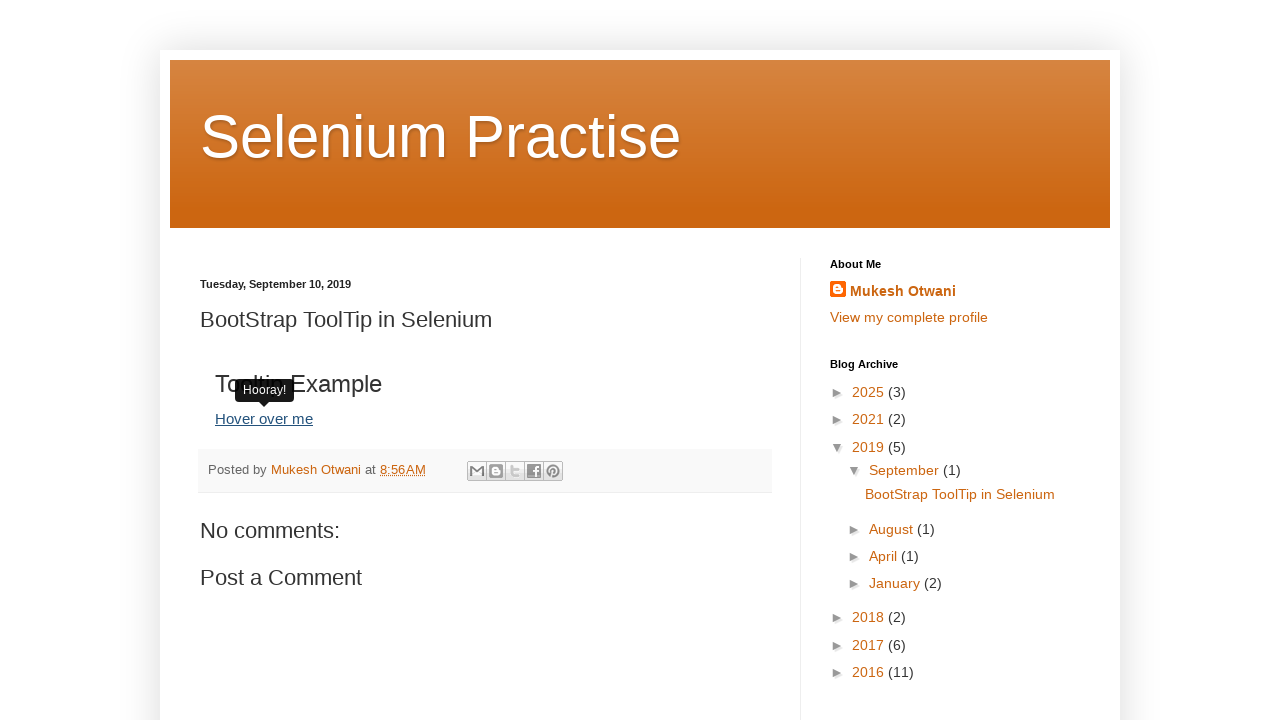

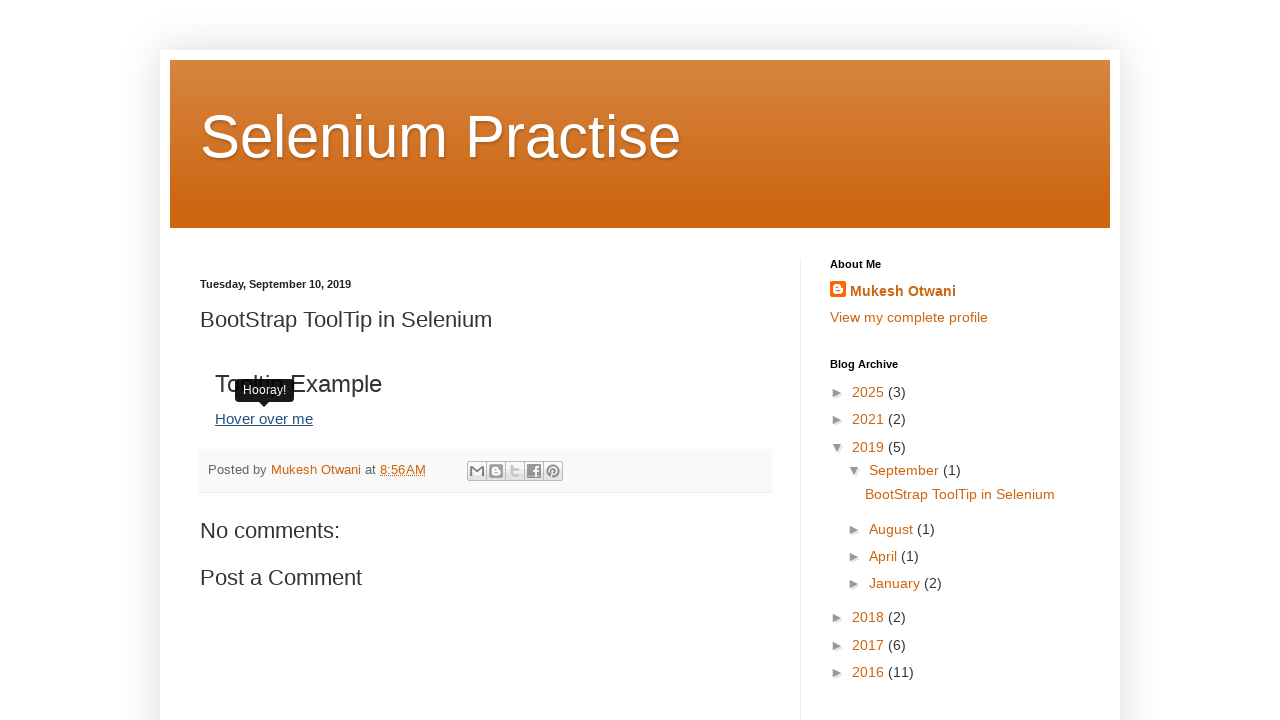